Opens the OpenCart demo login page, maximizes the browser window, and verifies the page loads by checking the URL and title are accessible.

Starting URL: https://demo.opencart.com/index.php?route=account/login&language=en-gb

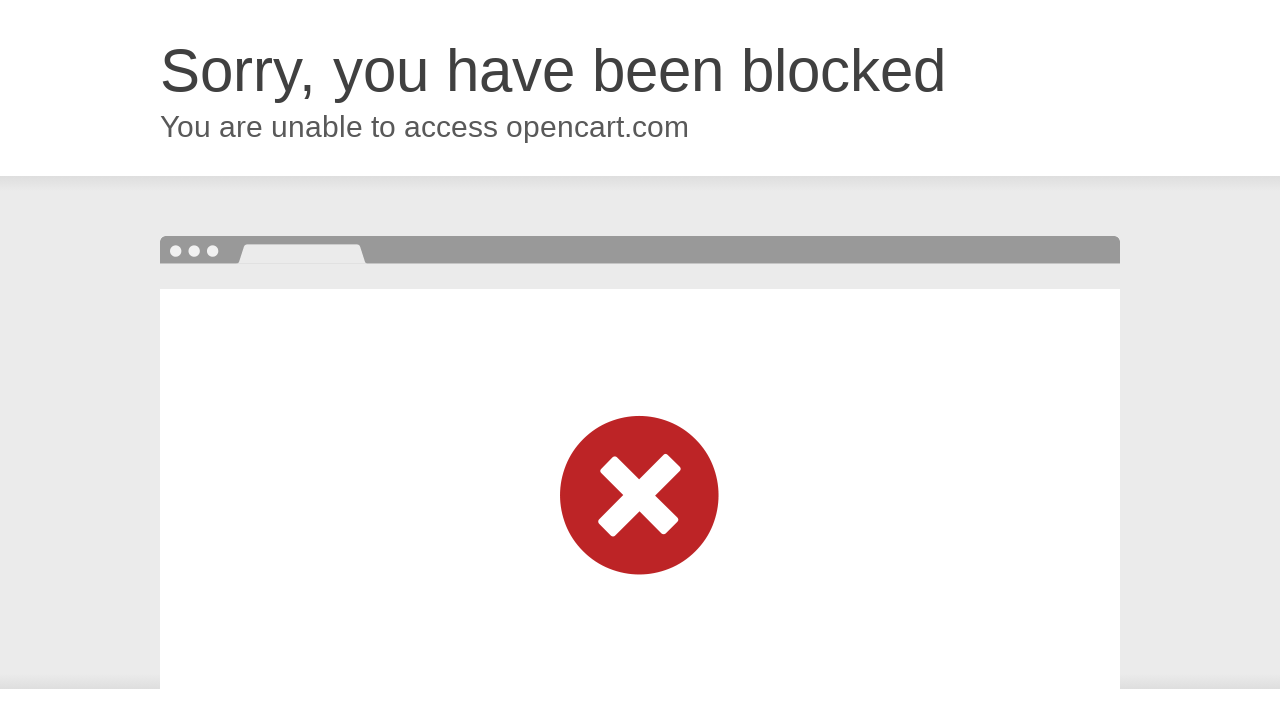

Set viewport size to 1920x1080 to maximize browser window
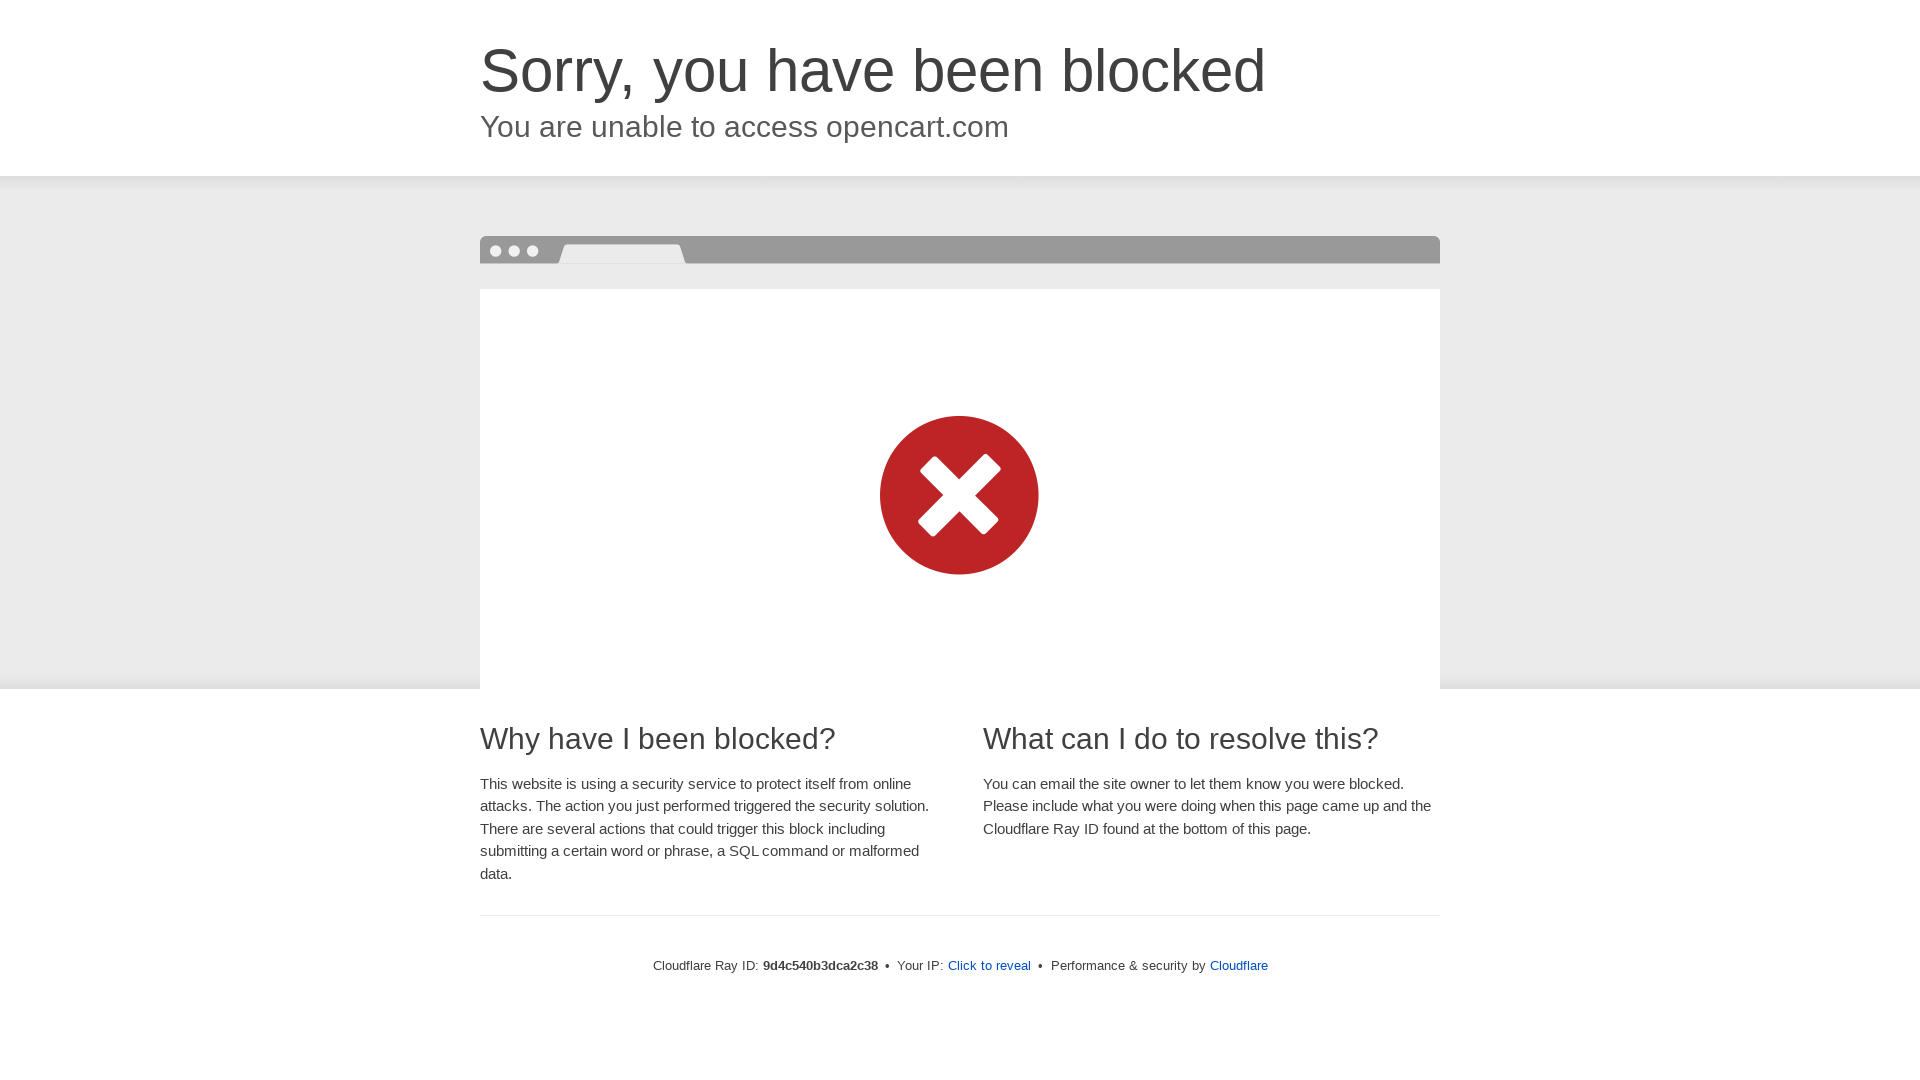

Retrieved current URL: https://demo.opencart.com/index.php?route=account/login&language=en-gb
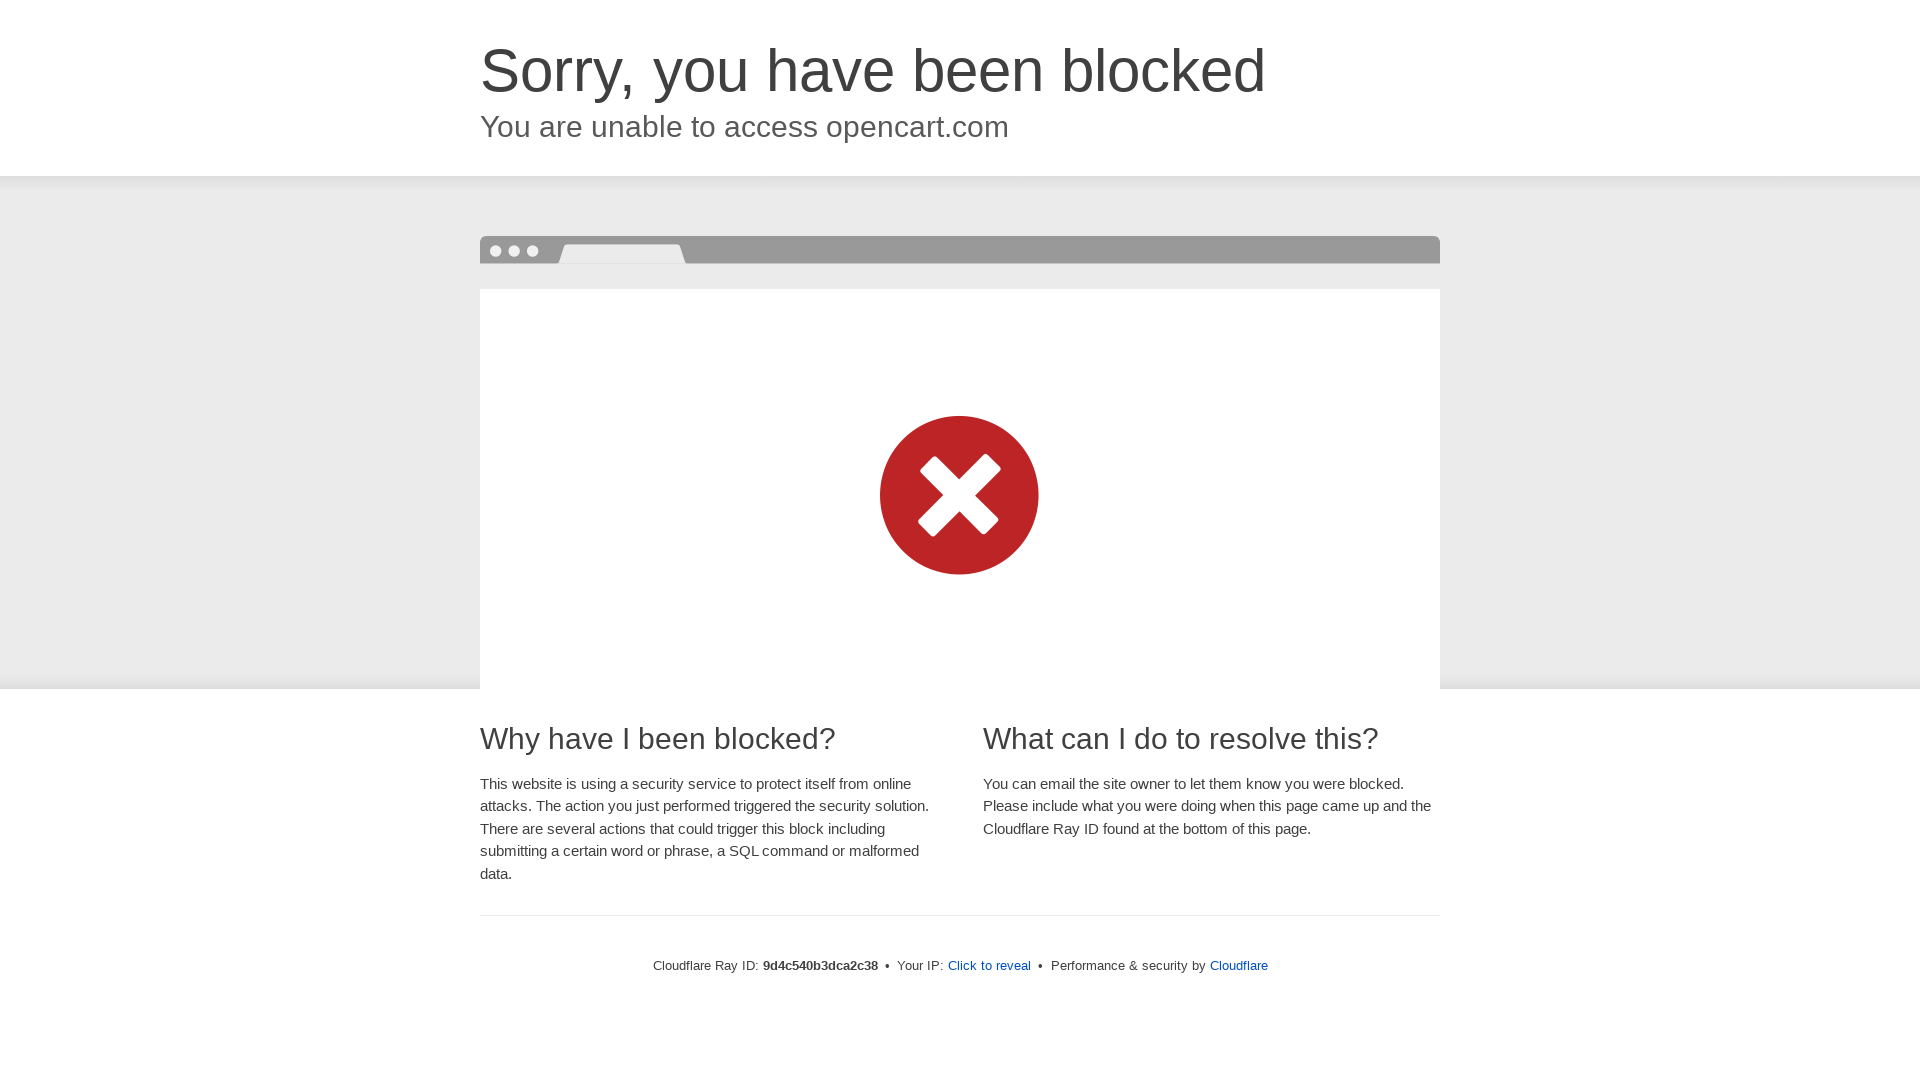

Retrieved page title: Attention Required! | Cloudflare
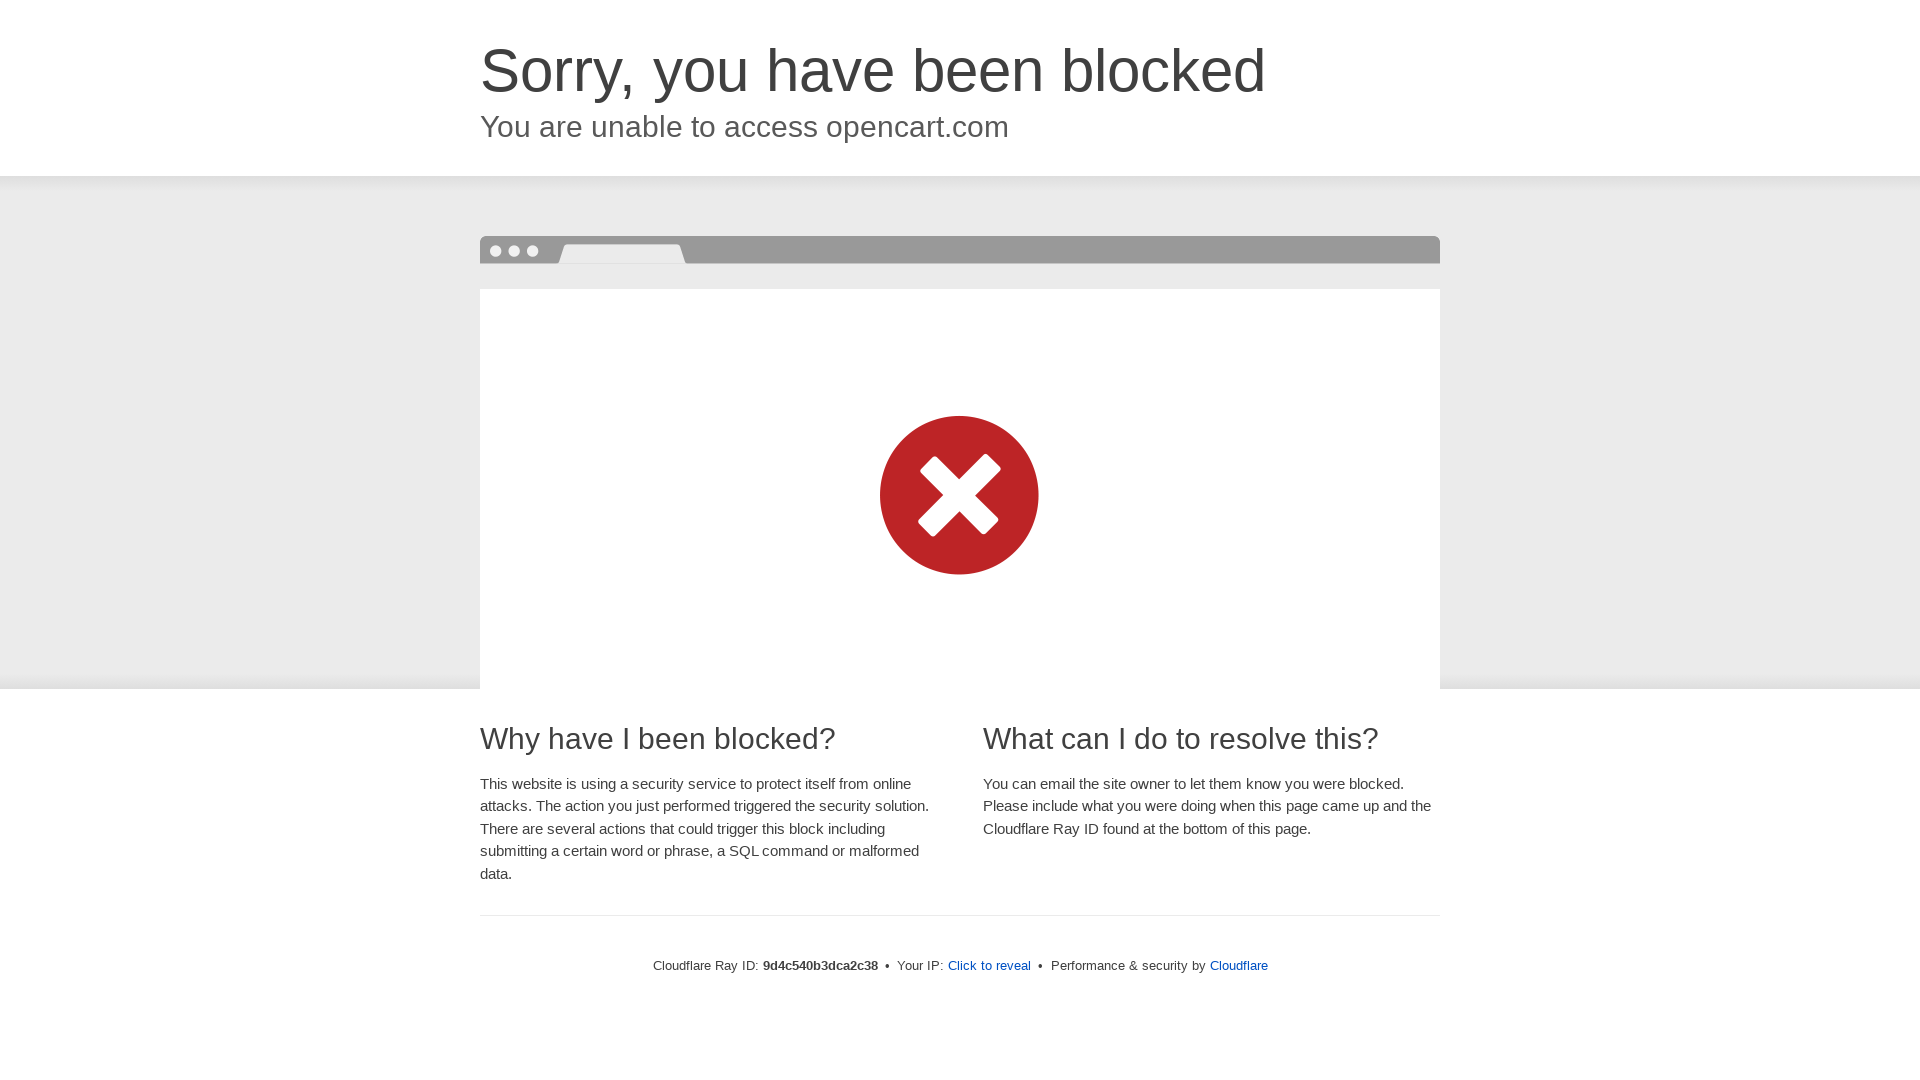

Waited for page to reach domcontentloaded state
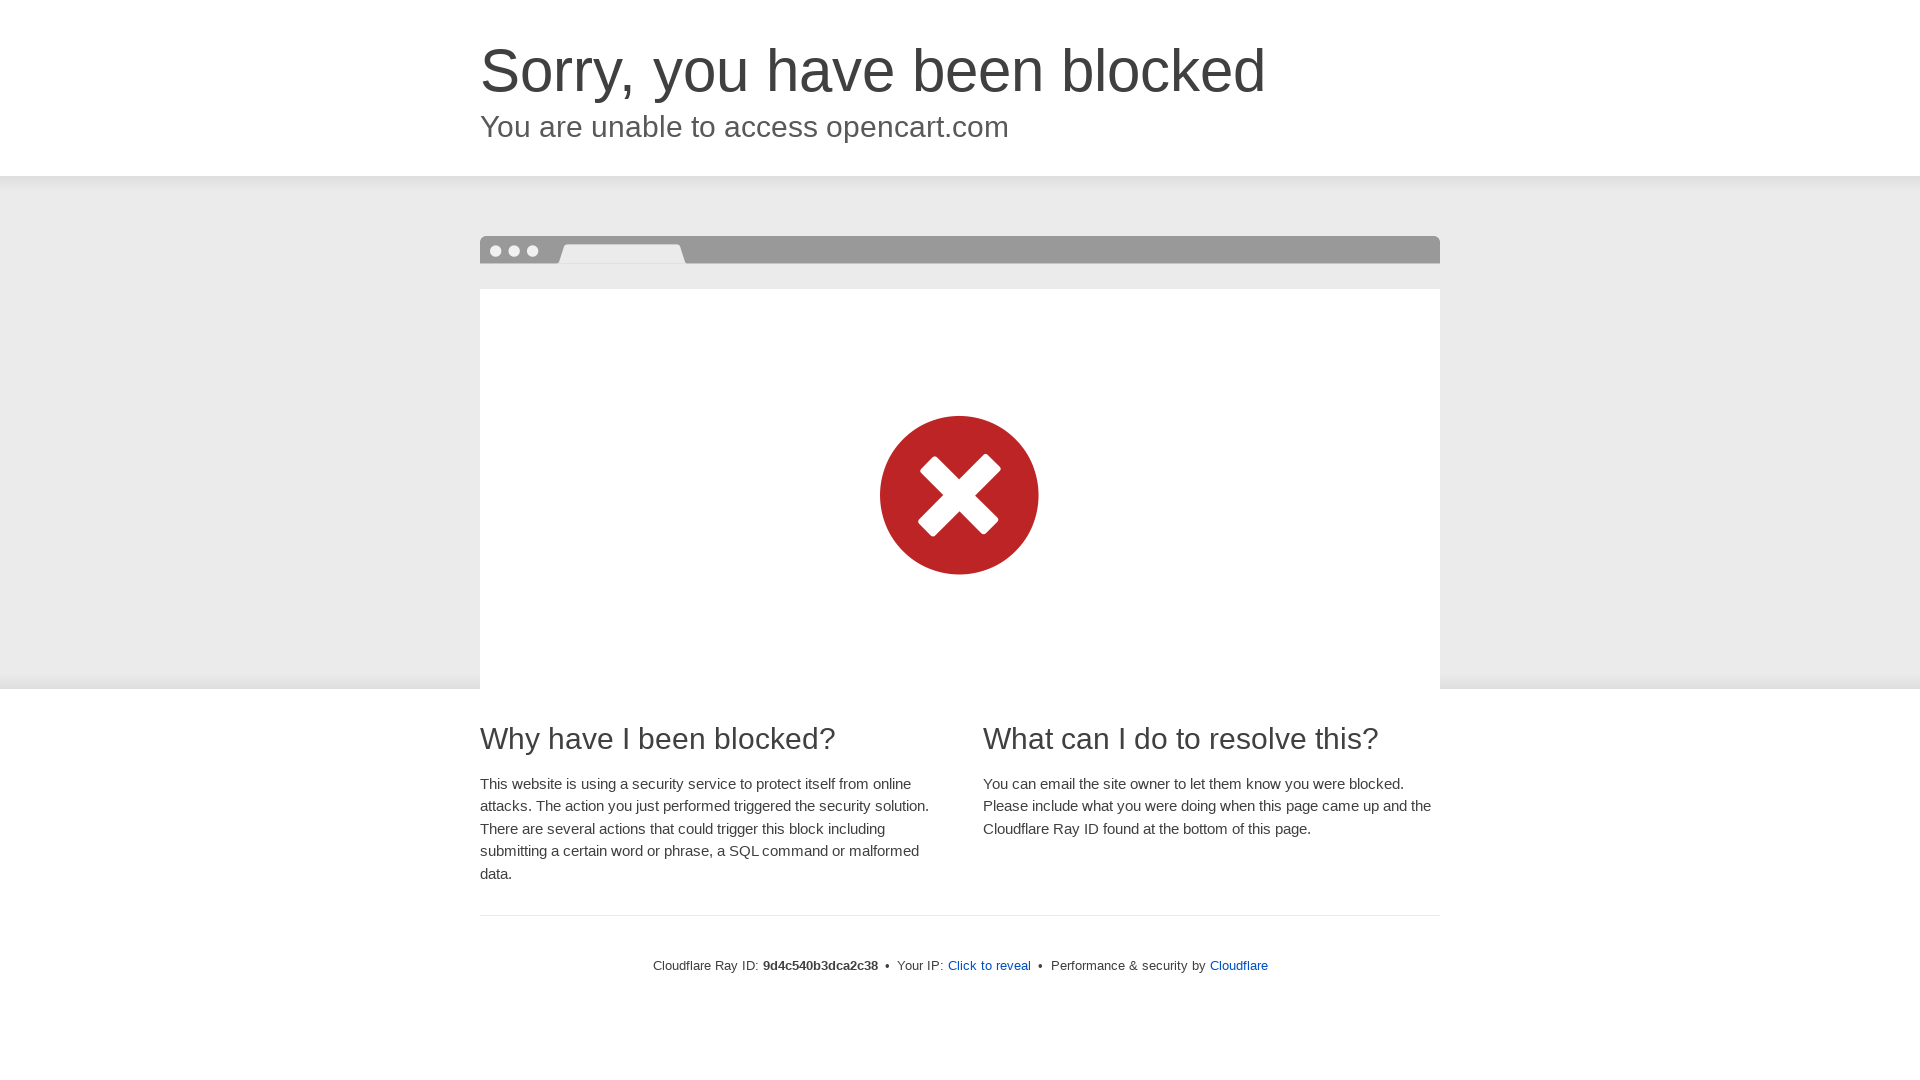

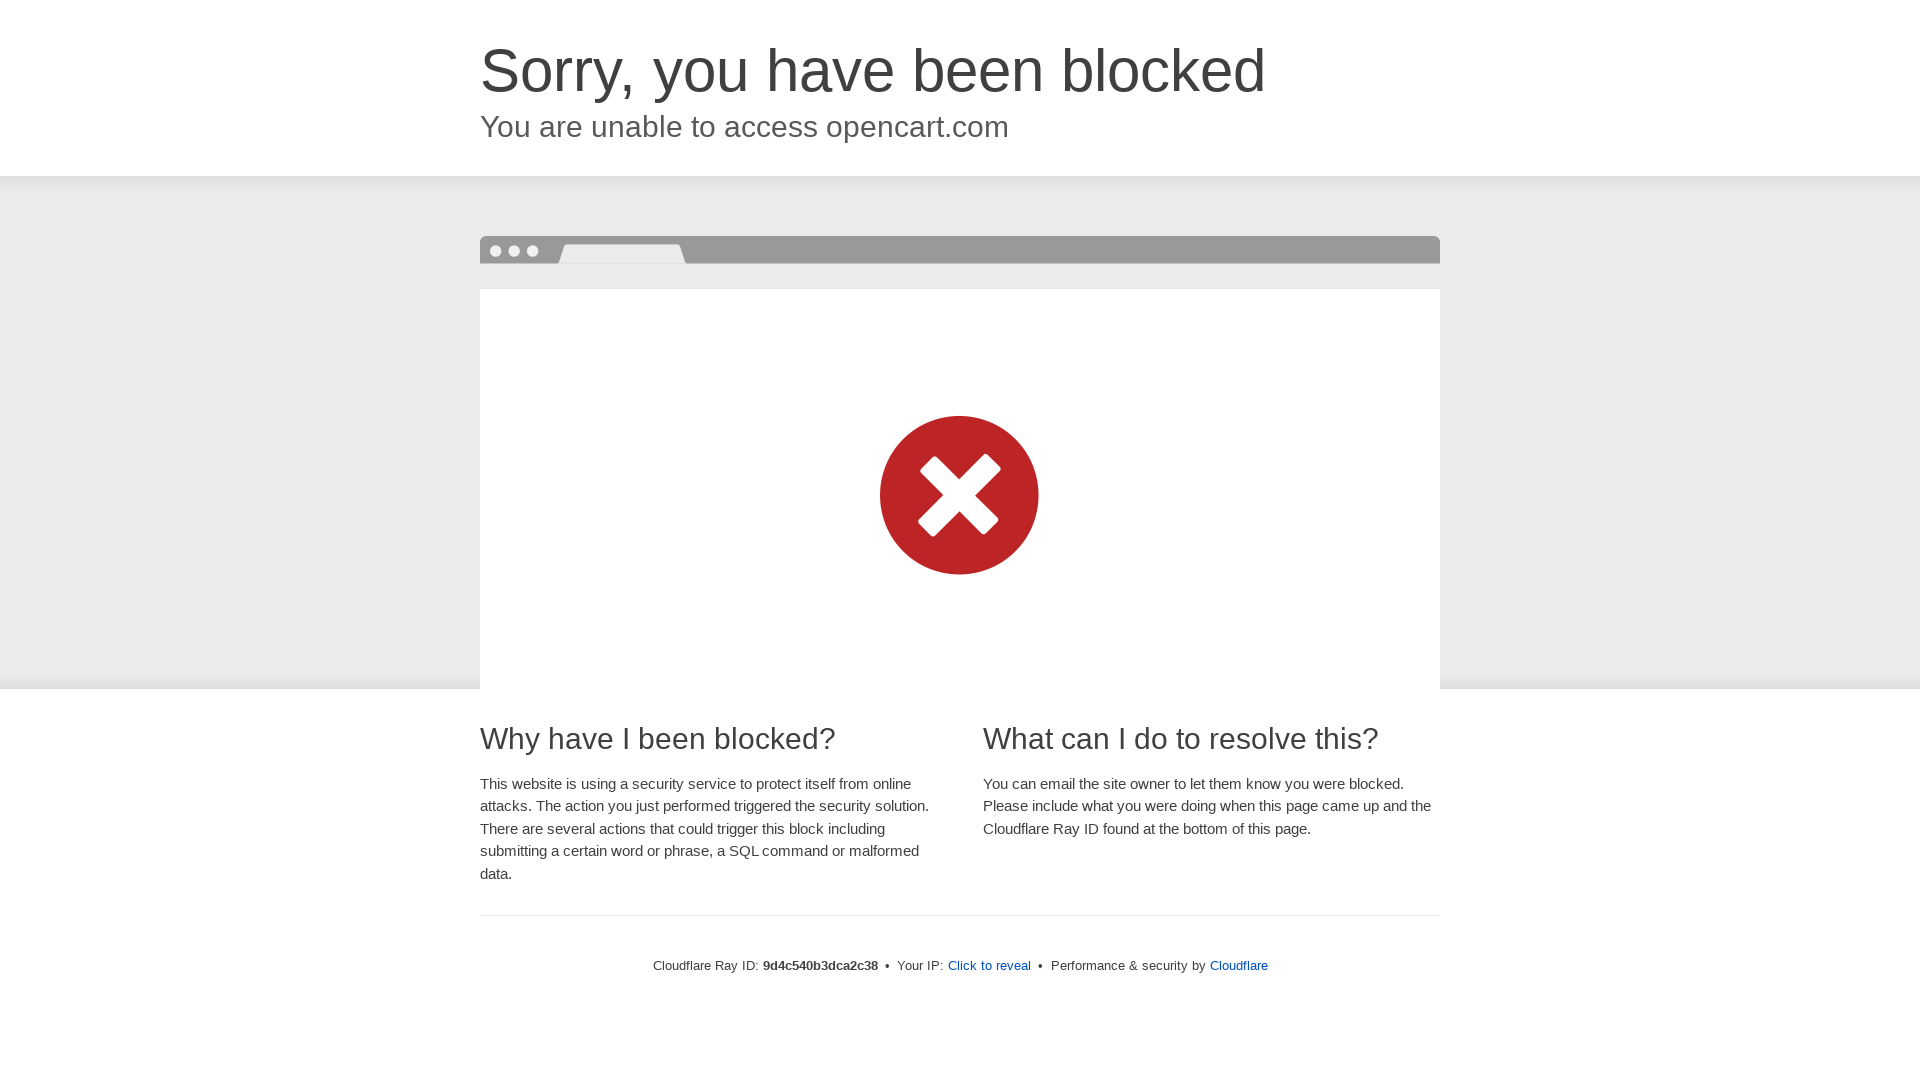